Tests dropdown selection functionality by selecting options from a dropdown menu using both value and label selection methods.

Starting URL: https://www.rahulshettyacademy.com/AutomationPractice/

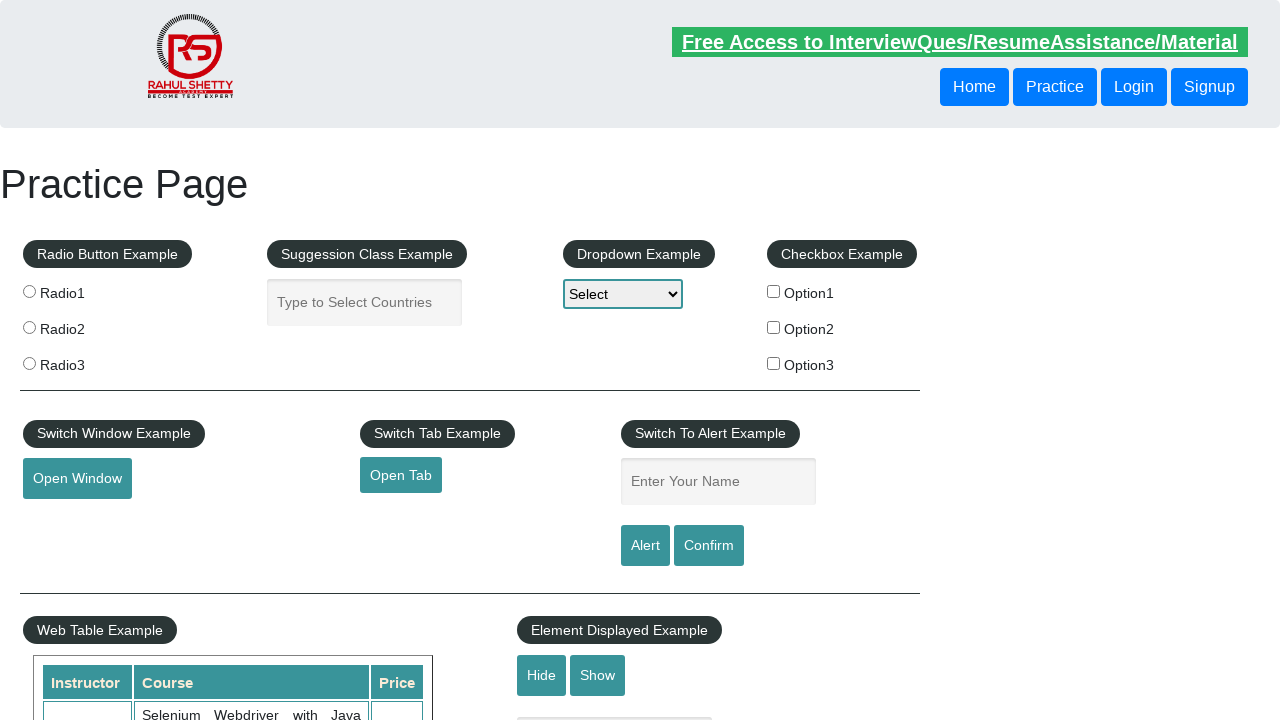

Selected 'option2' by value from dropdown menu on //select[@id='dropdown-class-example']
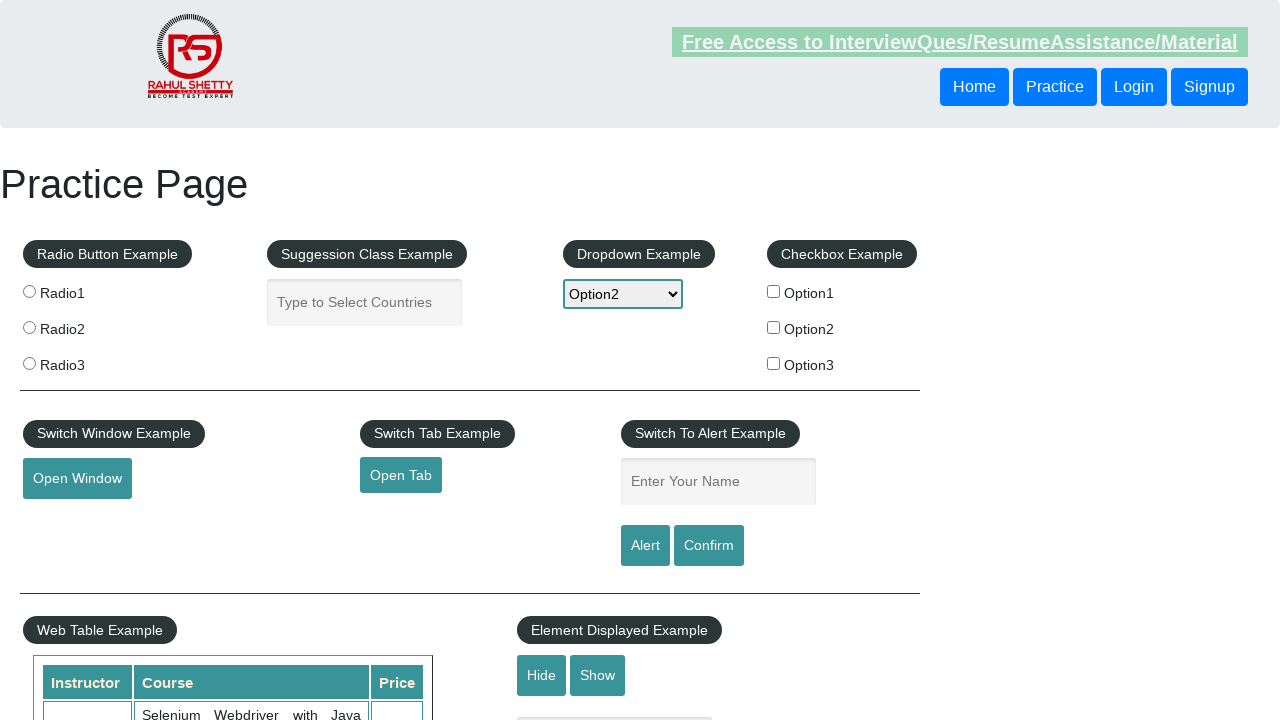

Selected 'Option3' by label from dropdown menu on //select[@id='dropdown-class-example']
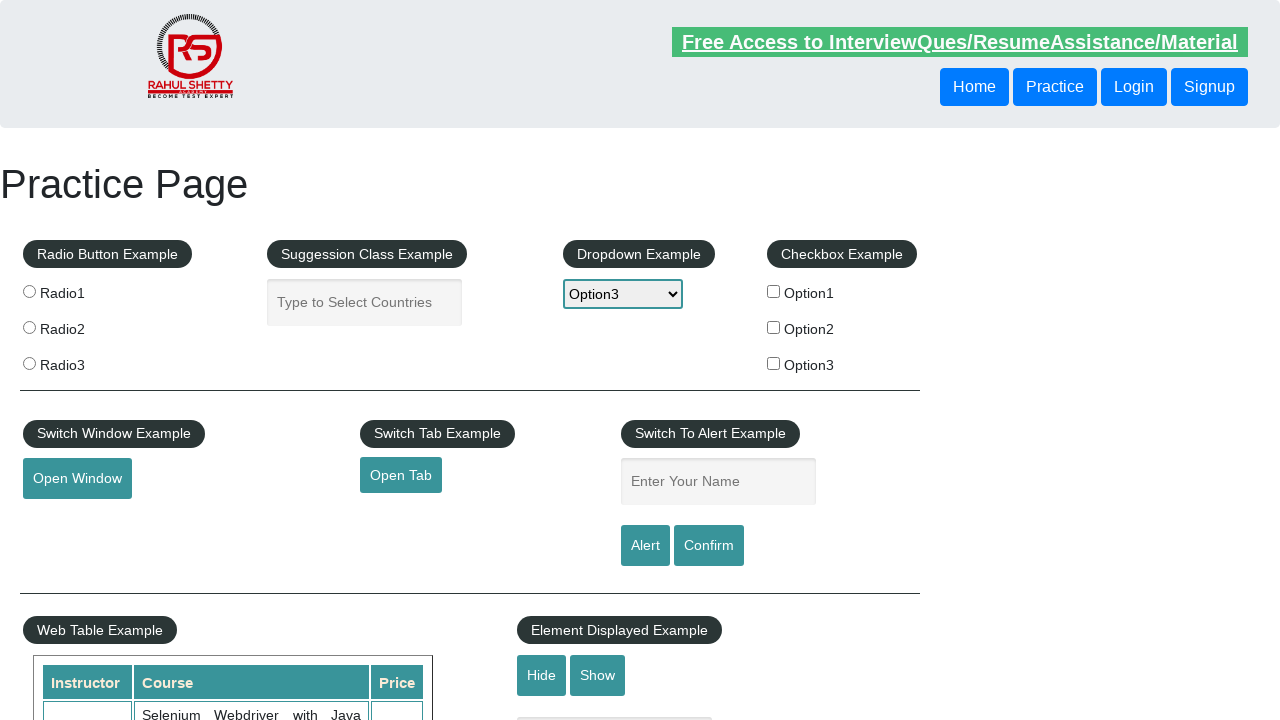

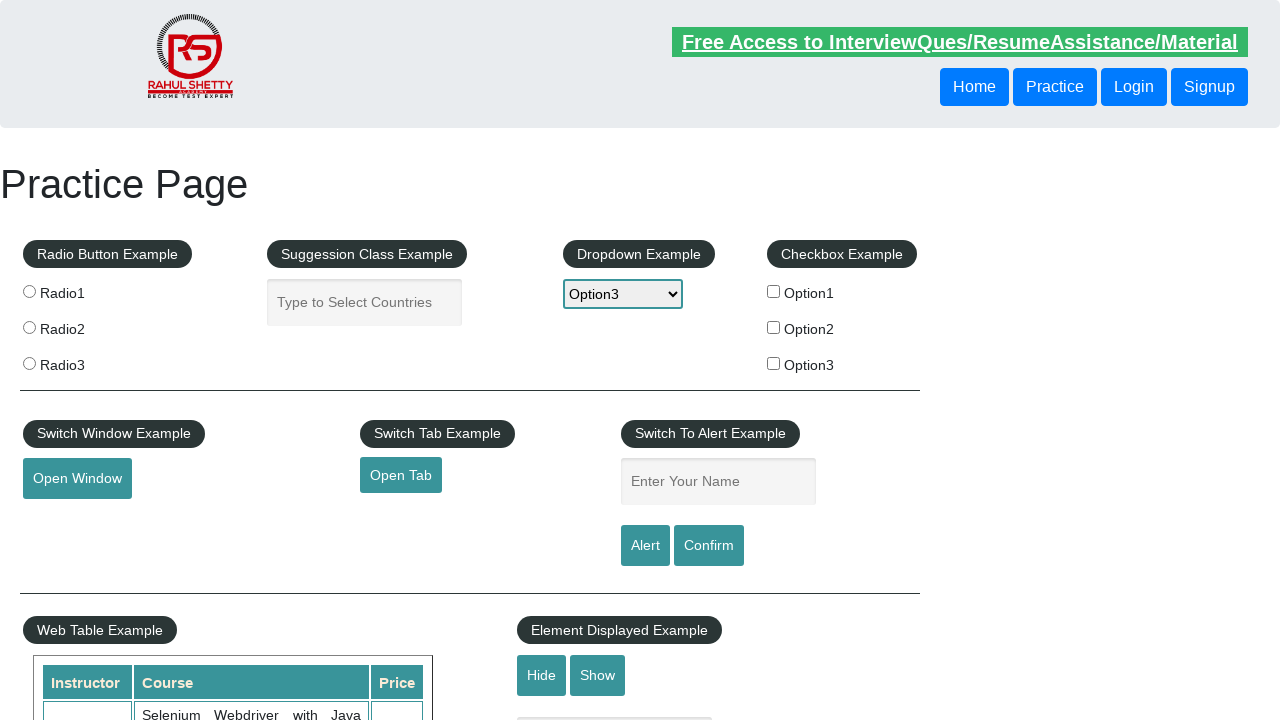